Tests browser back button navigation through different todo filter views.

Starting URL: https://demo.playwright.dev/todomvc

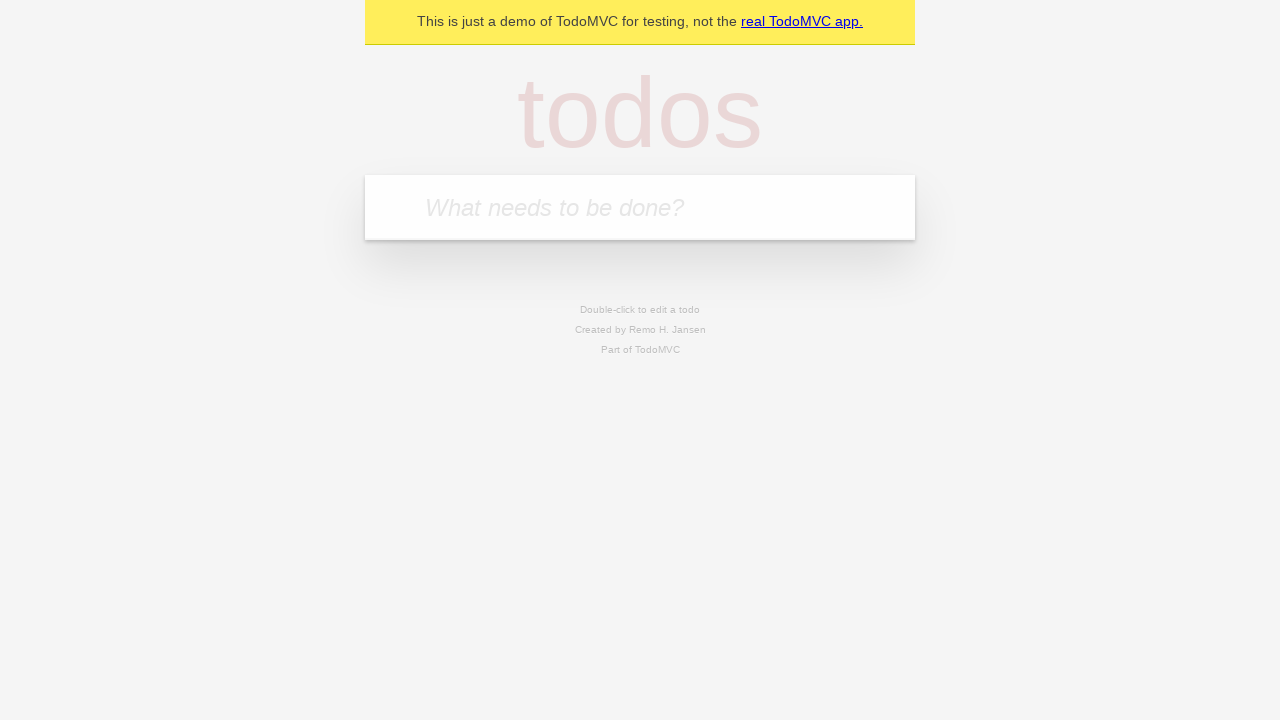

Filled todo input with 'buy some cheese' on internal:attr=[placeholder="What needs to be done?"i]
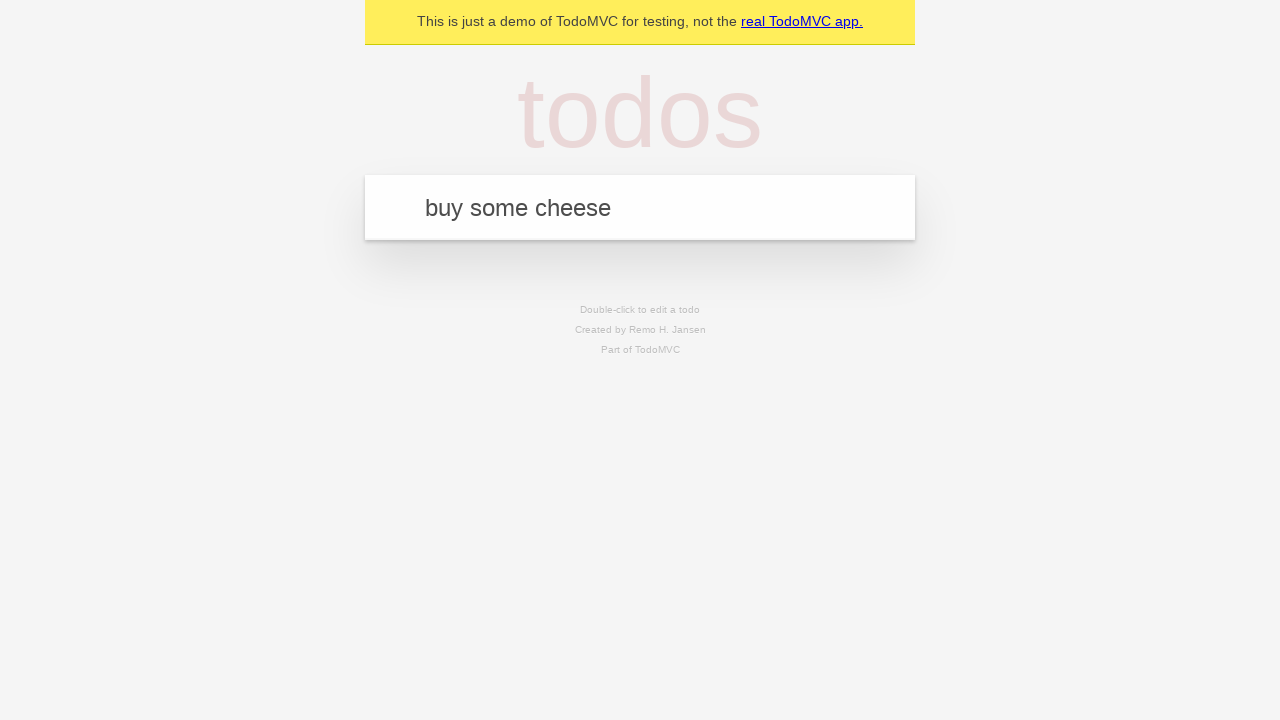

Pressed Enter to add first todo on internal:attr=[placeholder="What needs to be done?"i]
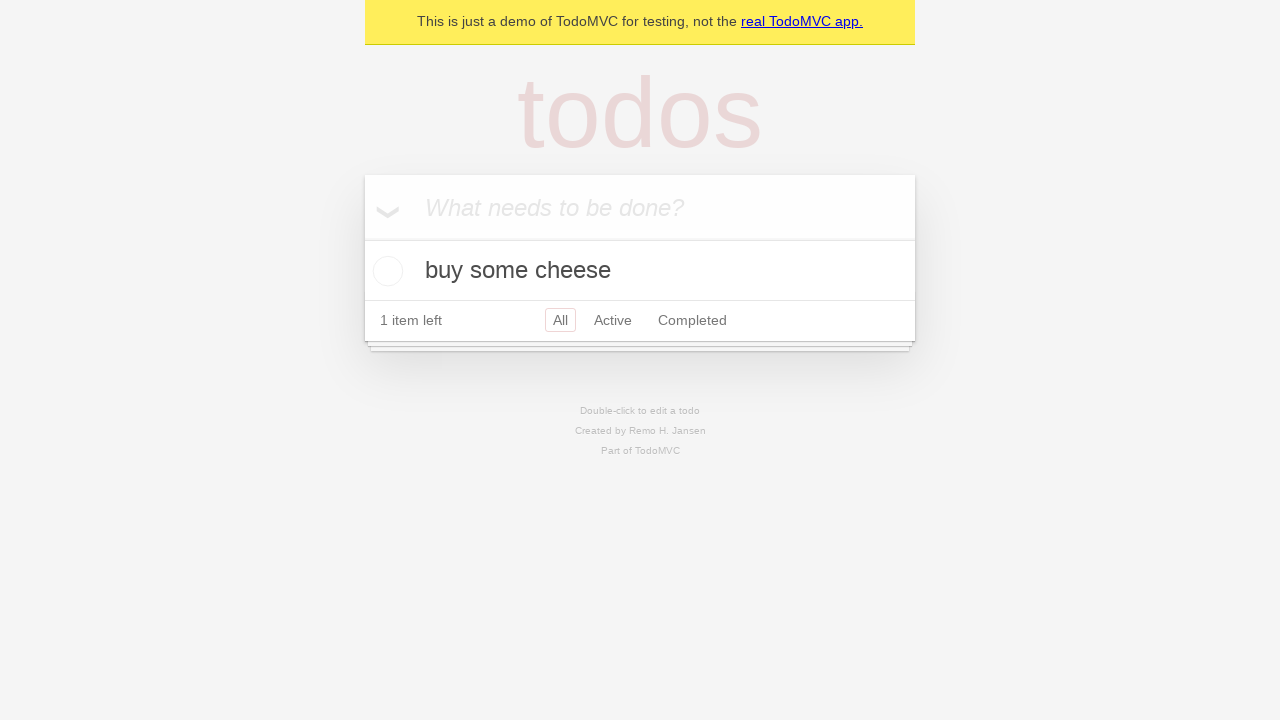

Filled todo input with 'feed the cat' on internal:attr=[placeholder="What needs to be done?"i]
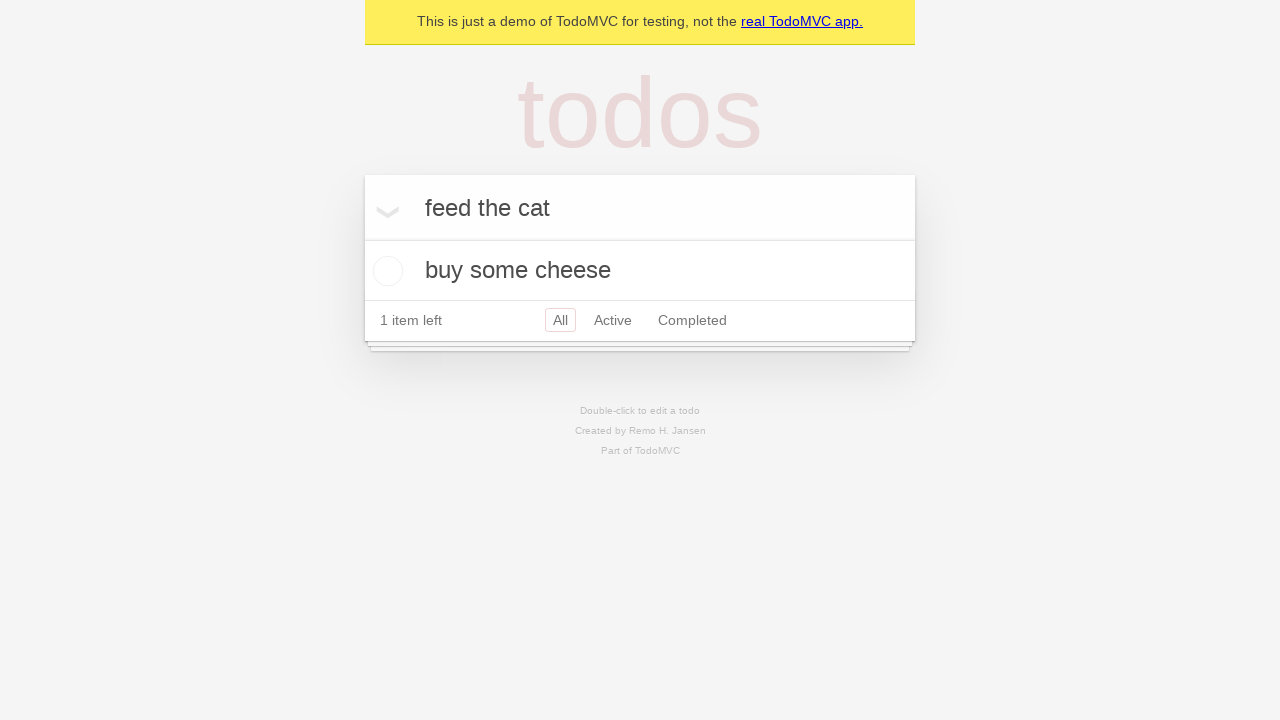

Pressed Enter to add second todo on internal:attr=[placeholder="What needs to be done?"i]
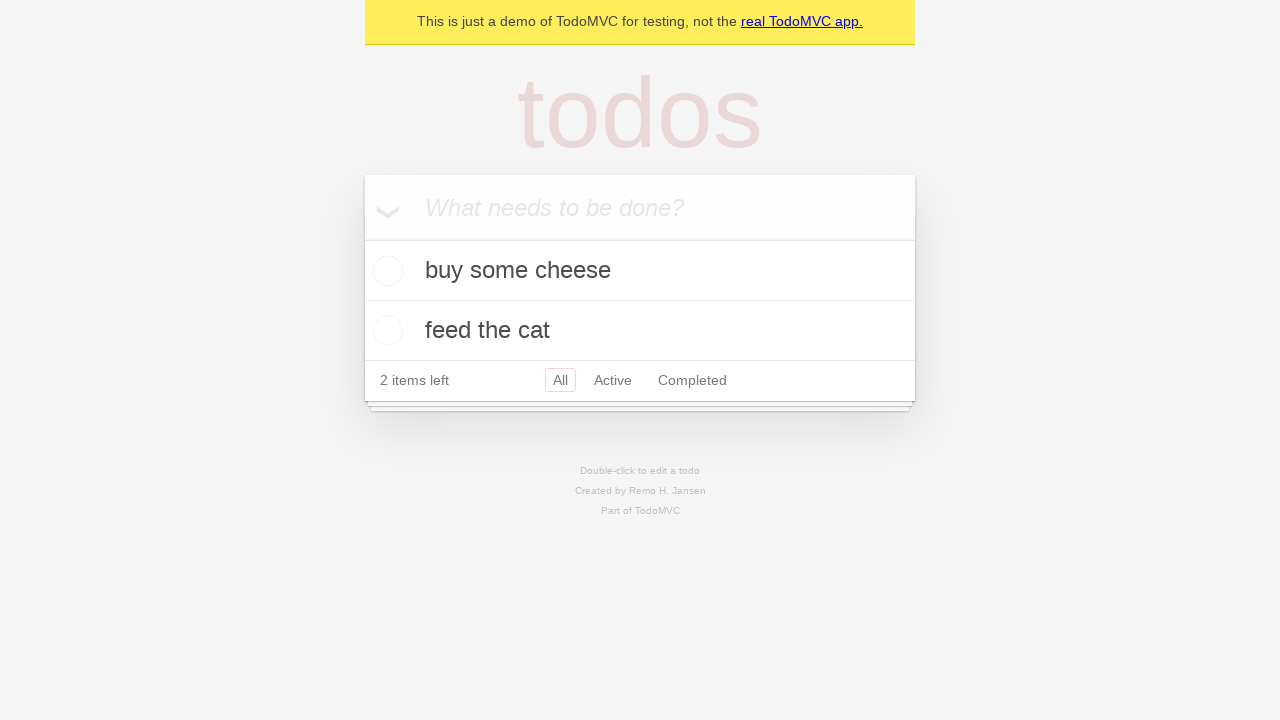

Filled todo input with 'book a doctors appointment' on internal:attr=[placeholder="What needs to be done?"i]
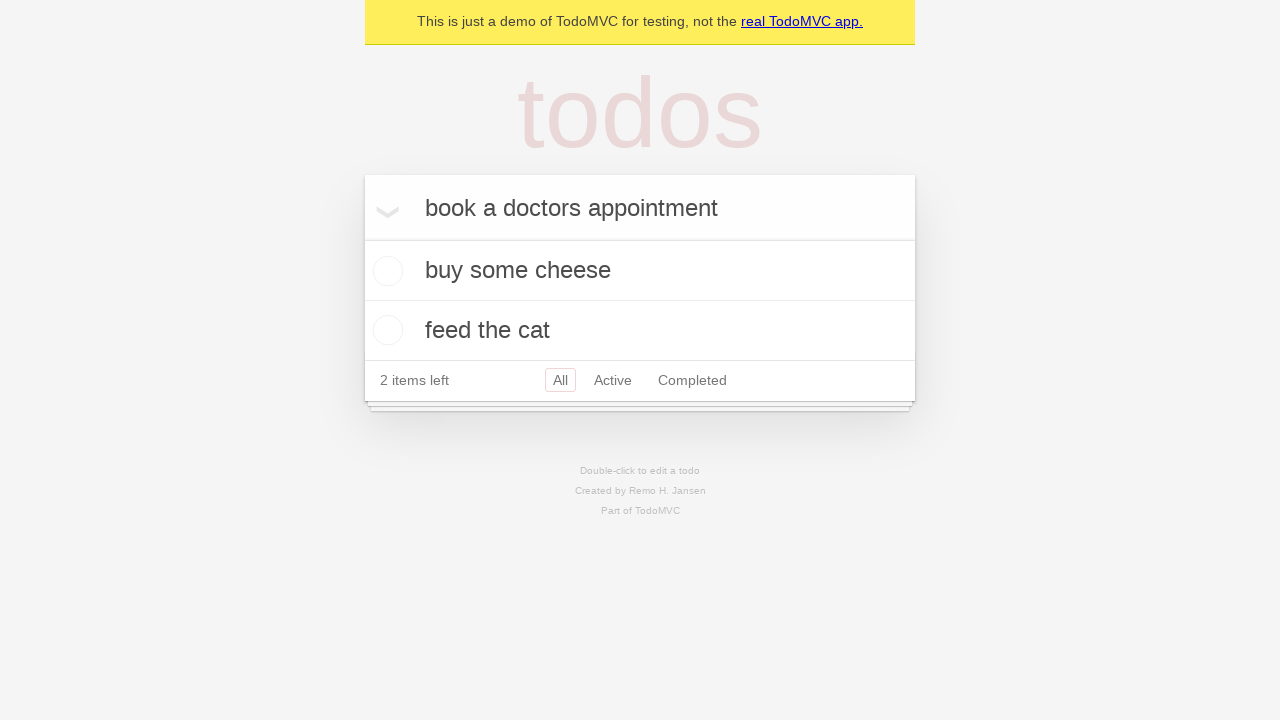

Pressed Enter to add third todo on internal:attr=[placeholder="What needs to be done?"i]
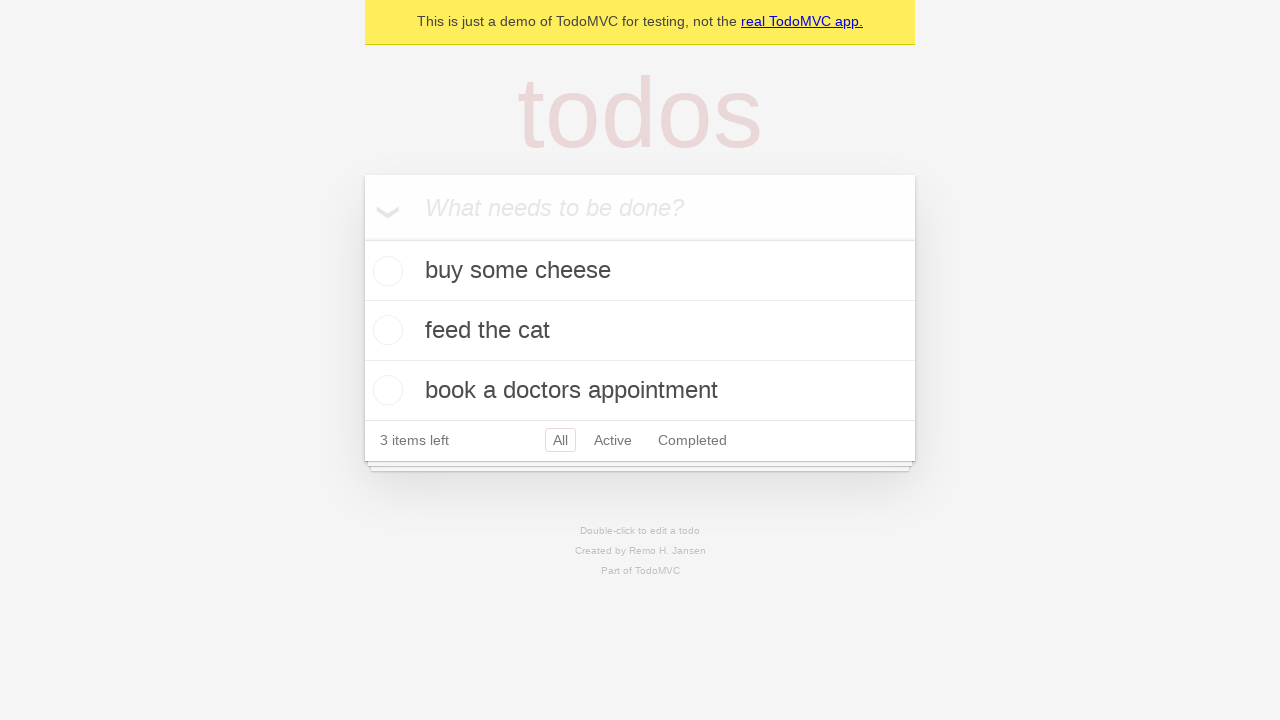

Checked the second todo item at (385, 330) on [data-testid='todo-item'] >> nth=1 >> internal:role=checkbox
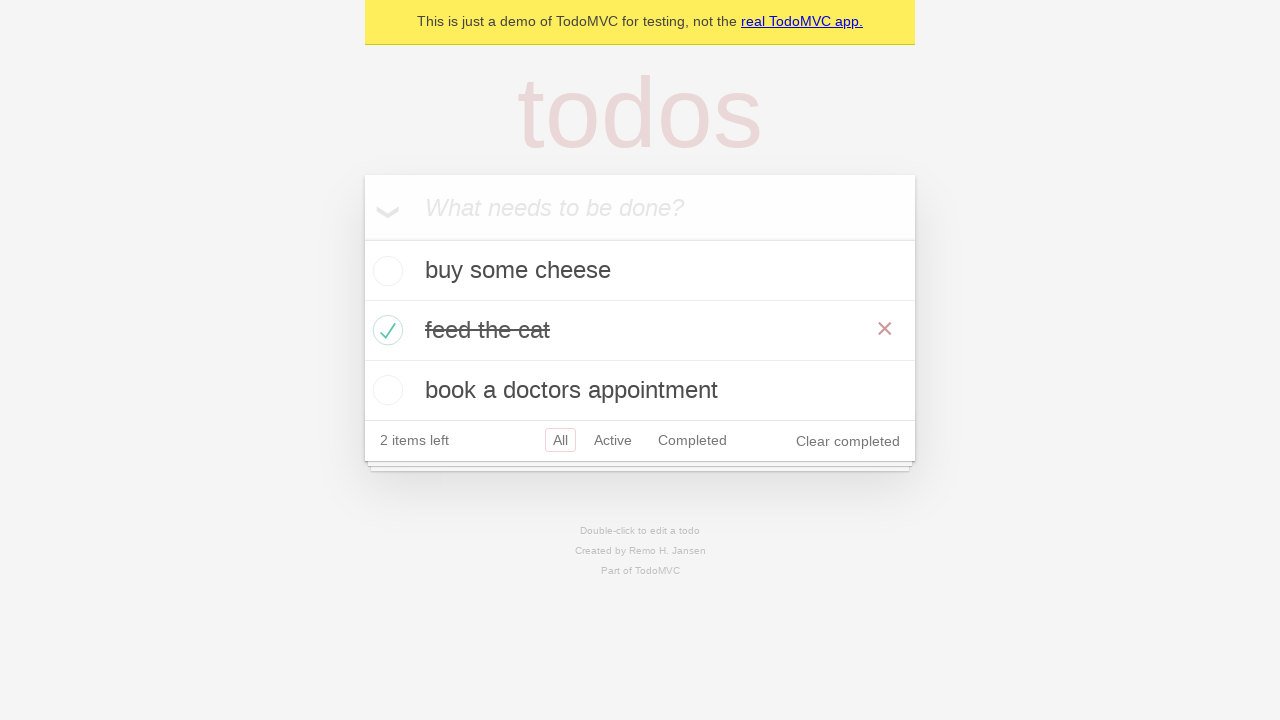

Clicked 'All' filter link at (560, 440) on internal:role=link[name="All"i]
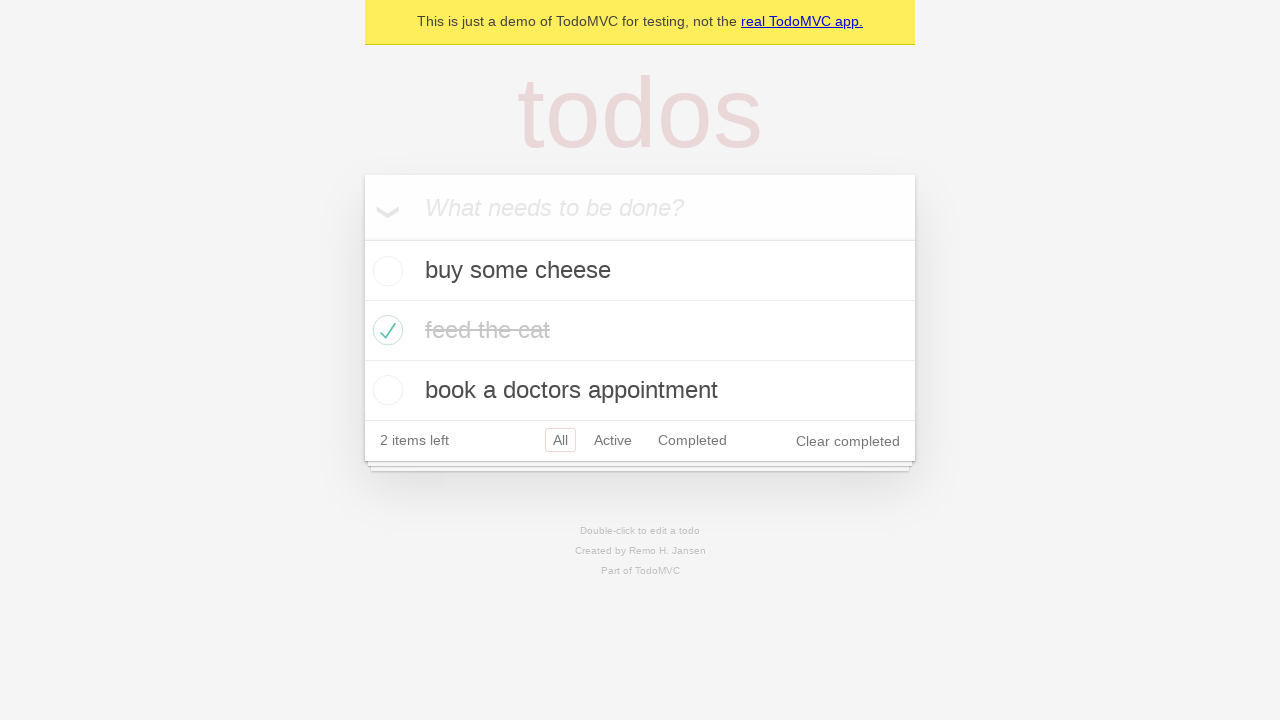

Clicked 'Active' filter link at (613, 440) on internal:role=link[name="Active"i]
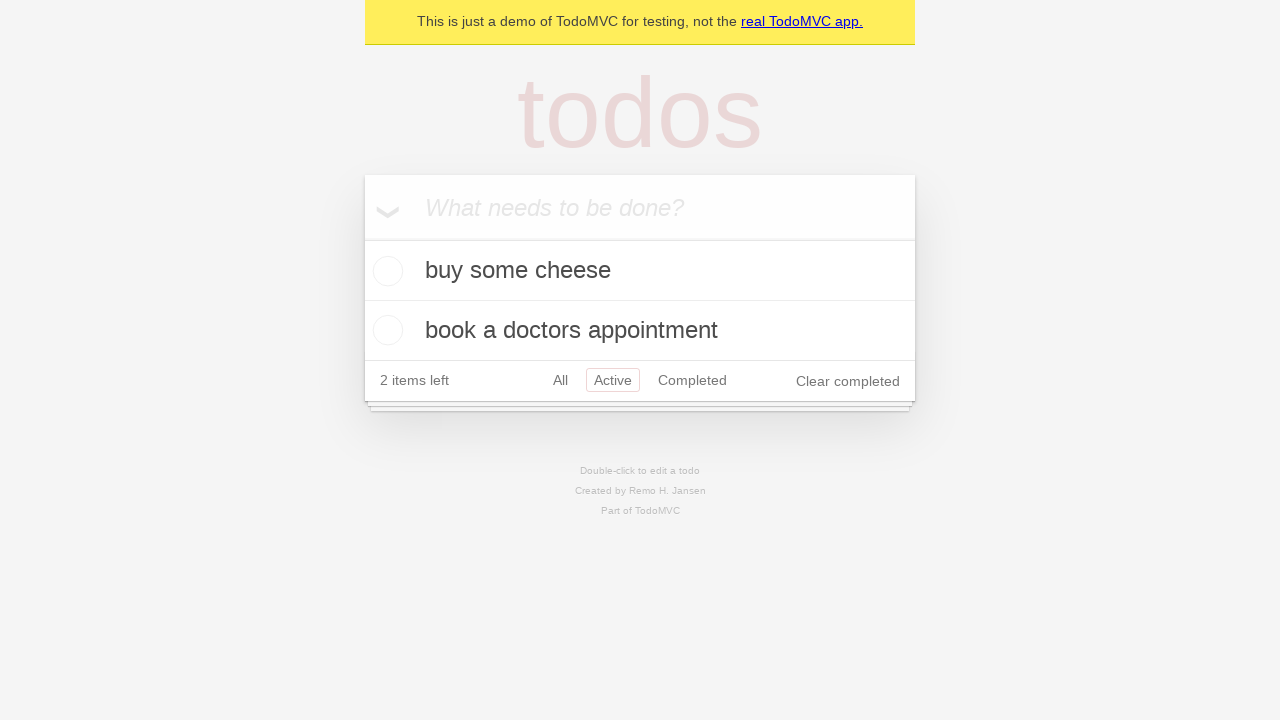

Clicked 'Completed' filter link at (692, 380) on internal:role=link[name="Completed"i]
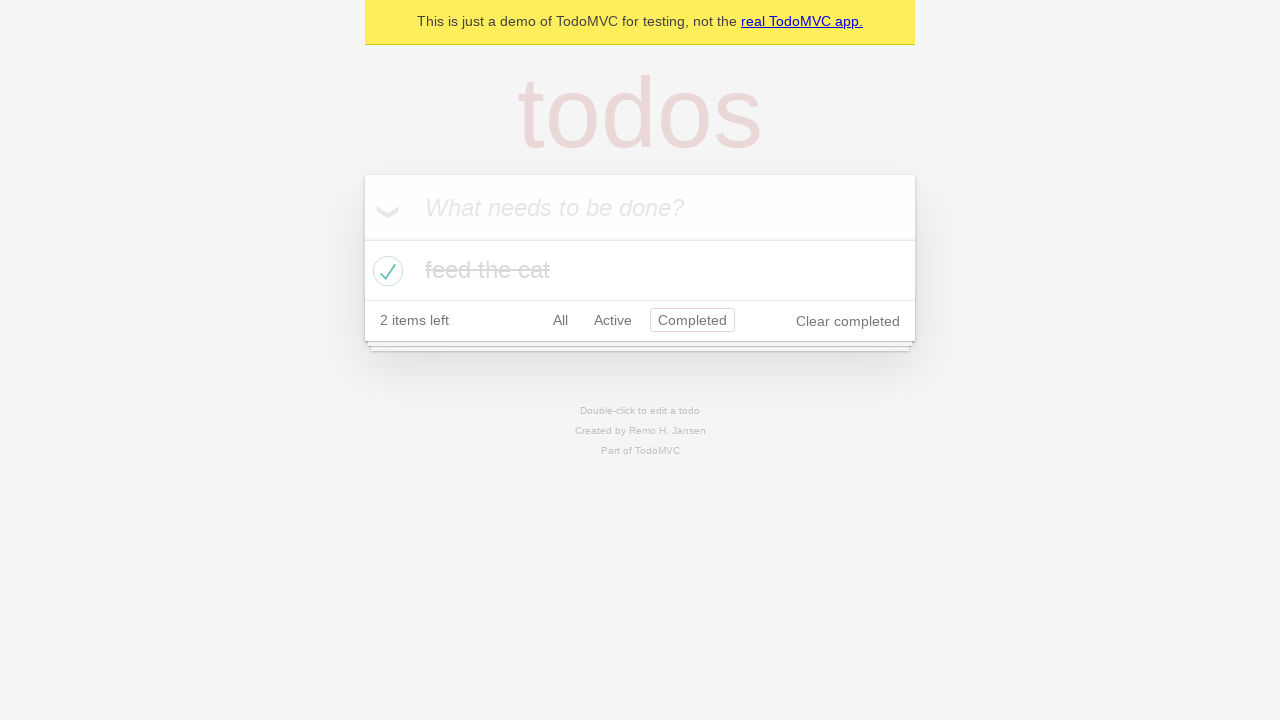

Navigated back using browser back button to 'Active' filter
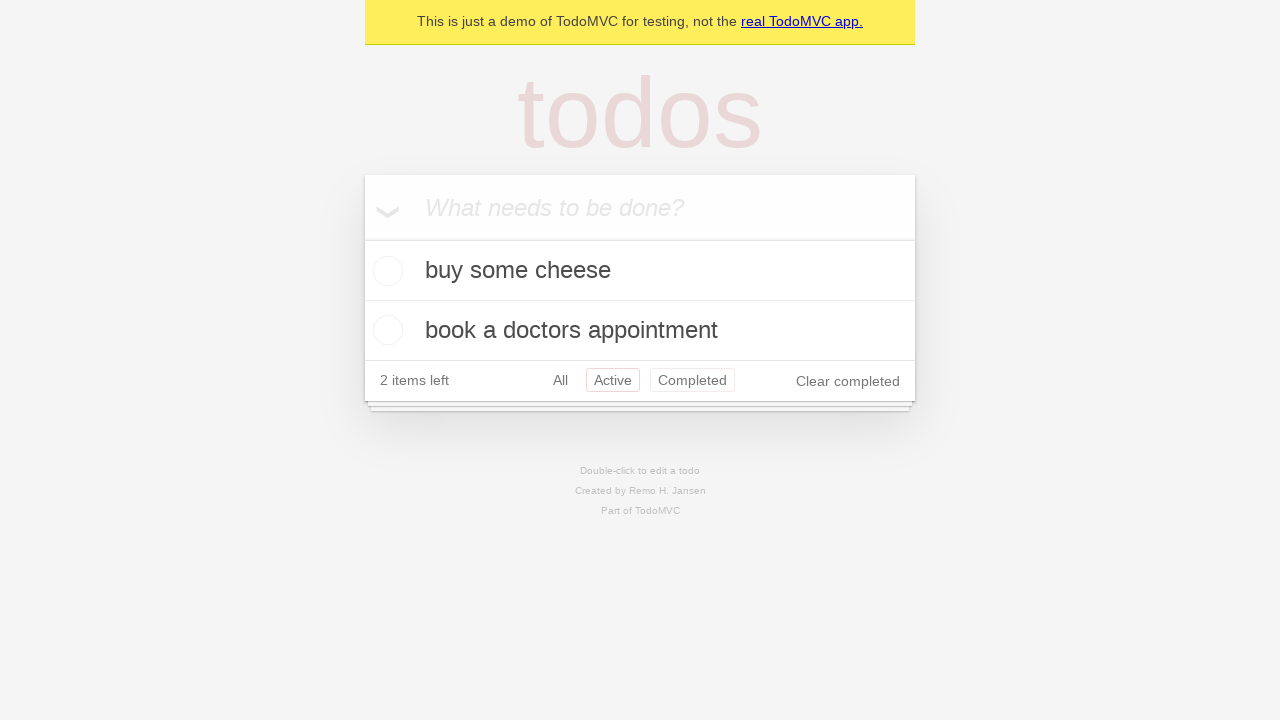

Navigated back using browser back button to 'All' filter
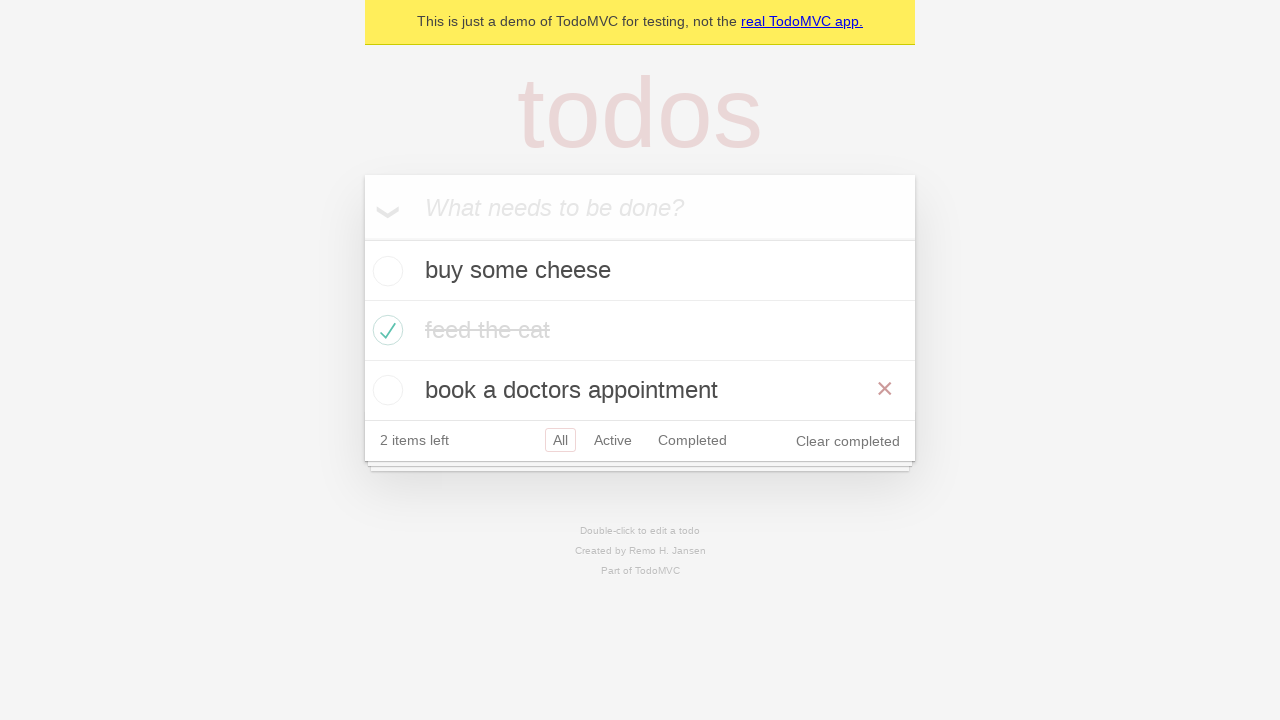

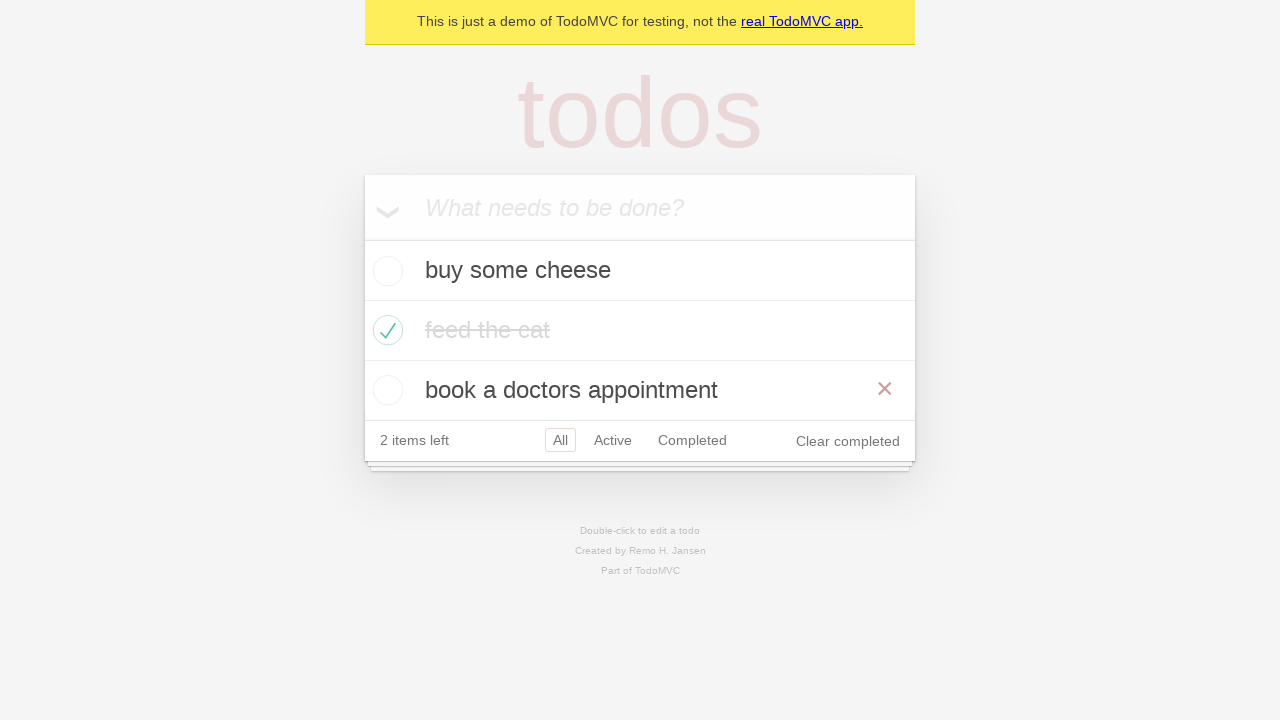